Tests selector functionality by navigating to the SelectorsWeb section and verifying that elements with specific IDs and class names display the expected text content.

Starting URL: https://curso.testautomation.es

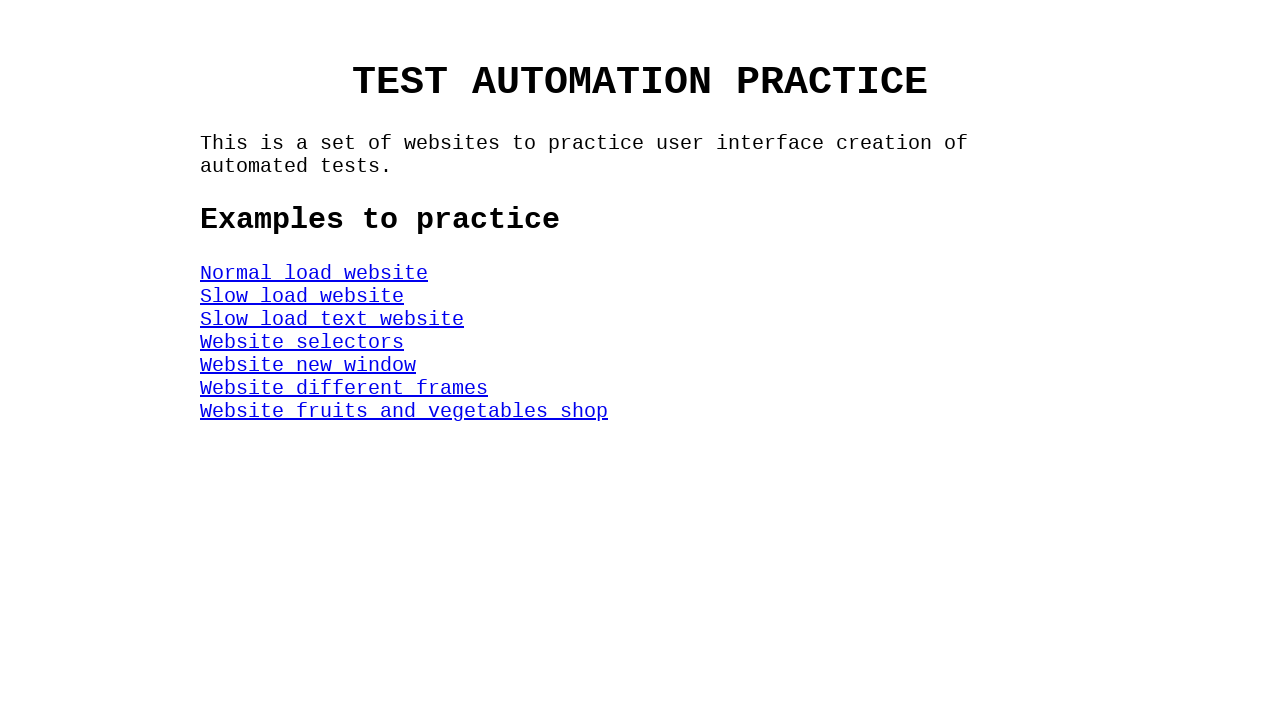

Navigated to https://curso.testautomation.es
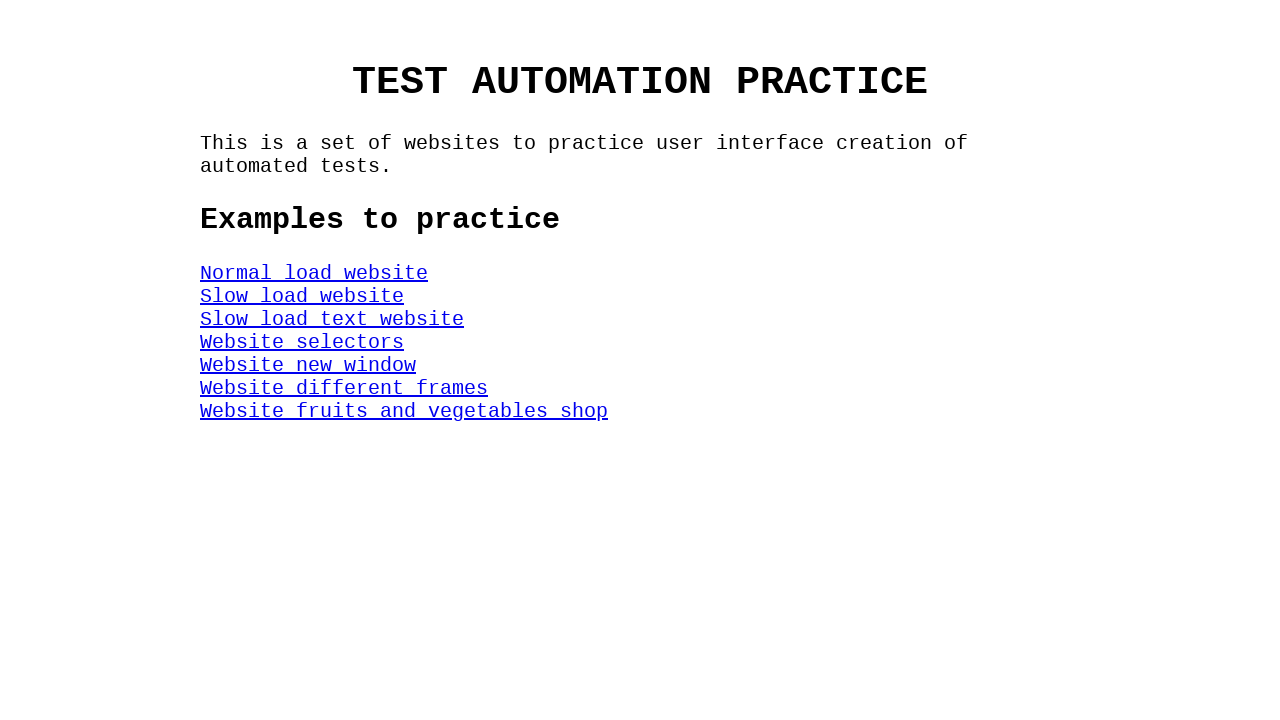

Clicked on SelectorsWeb section at (302, 342) on #SelectorsWeb
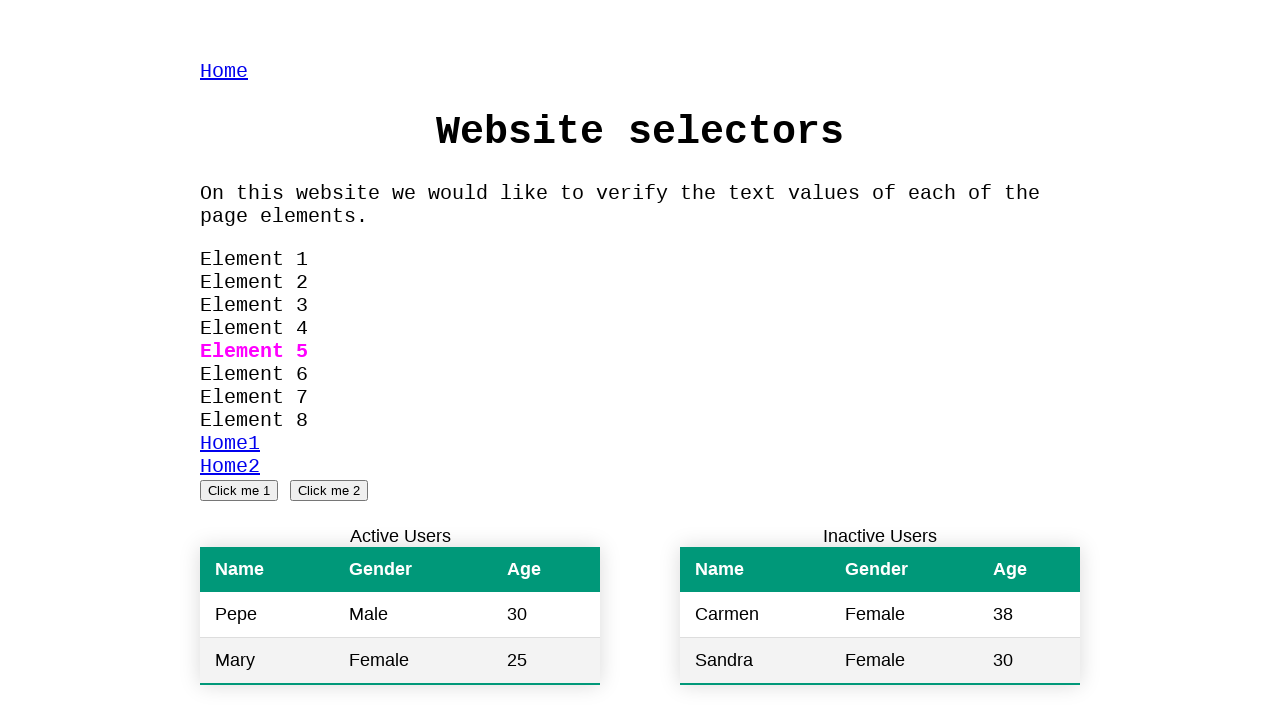

Located first element with ID 'myId'
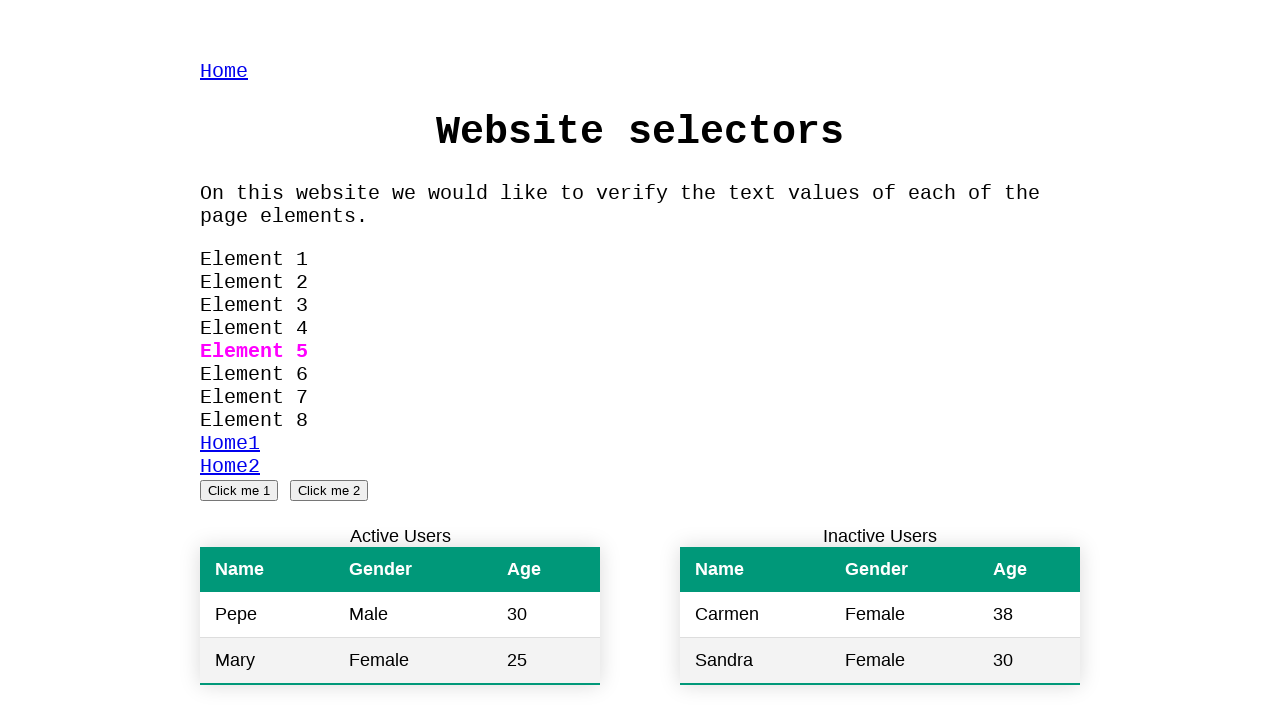

Verified element with ID 'myId' displays 'Element 1'
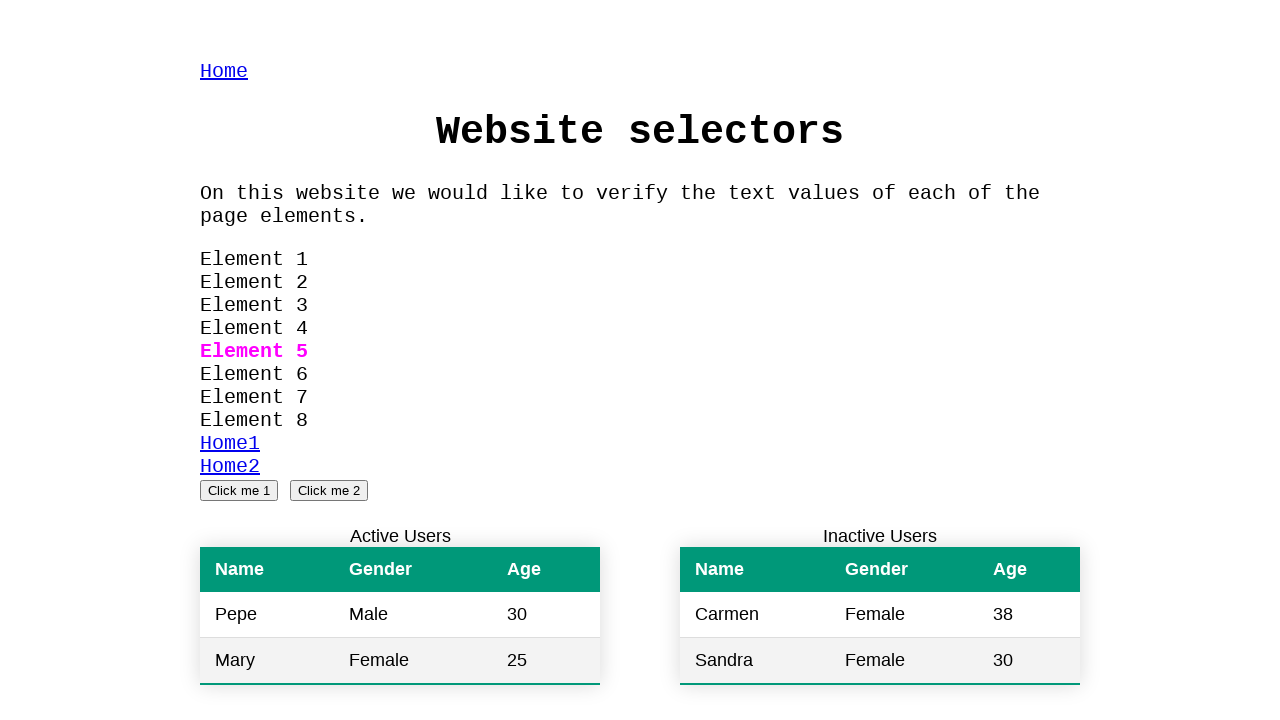

Located first element with class 'className'
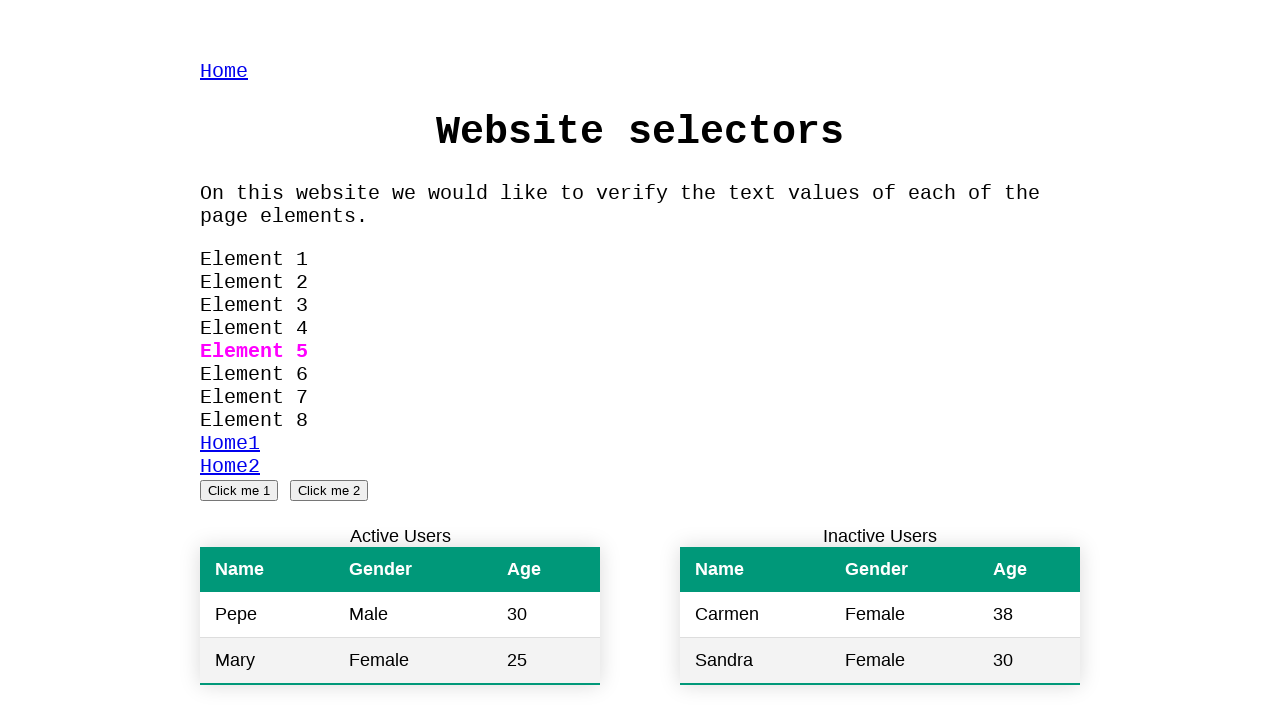

Verified element with class 'className' displays 'Element 2'
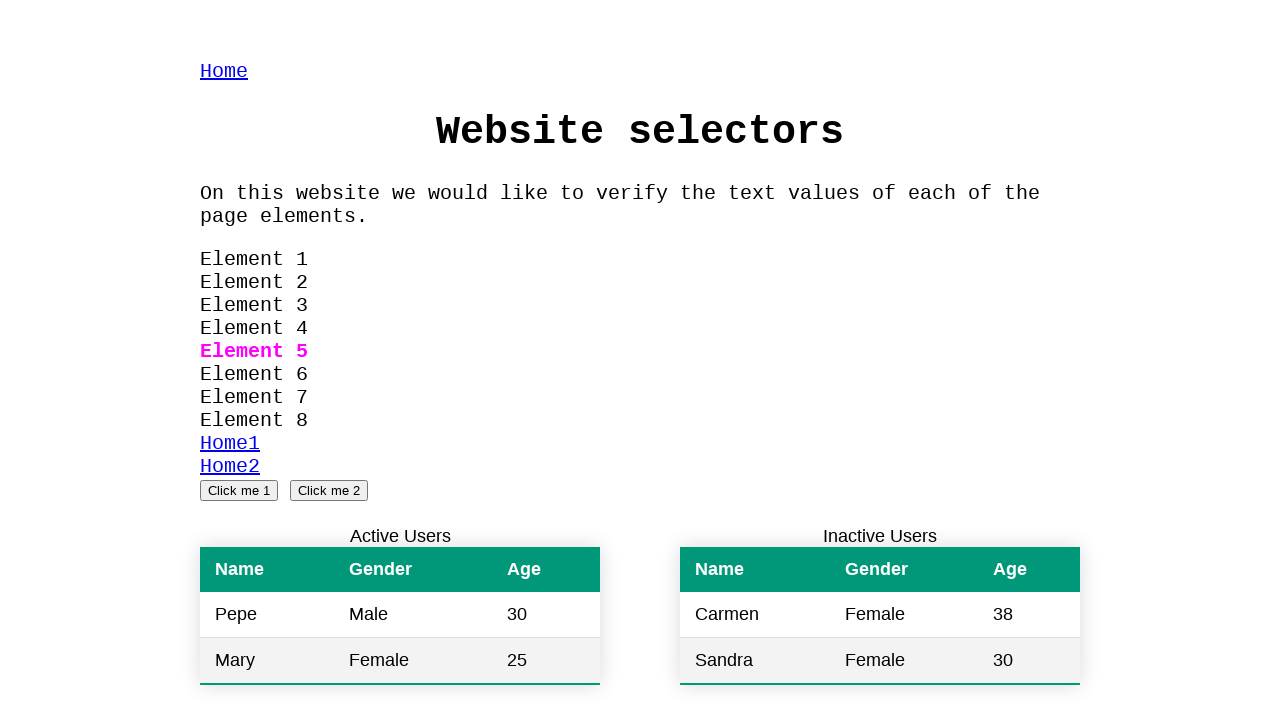

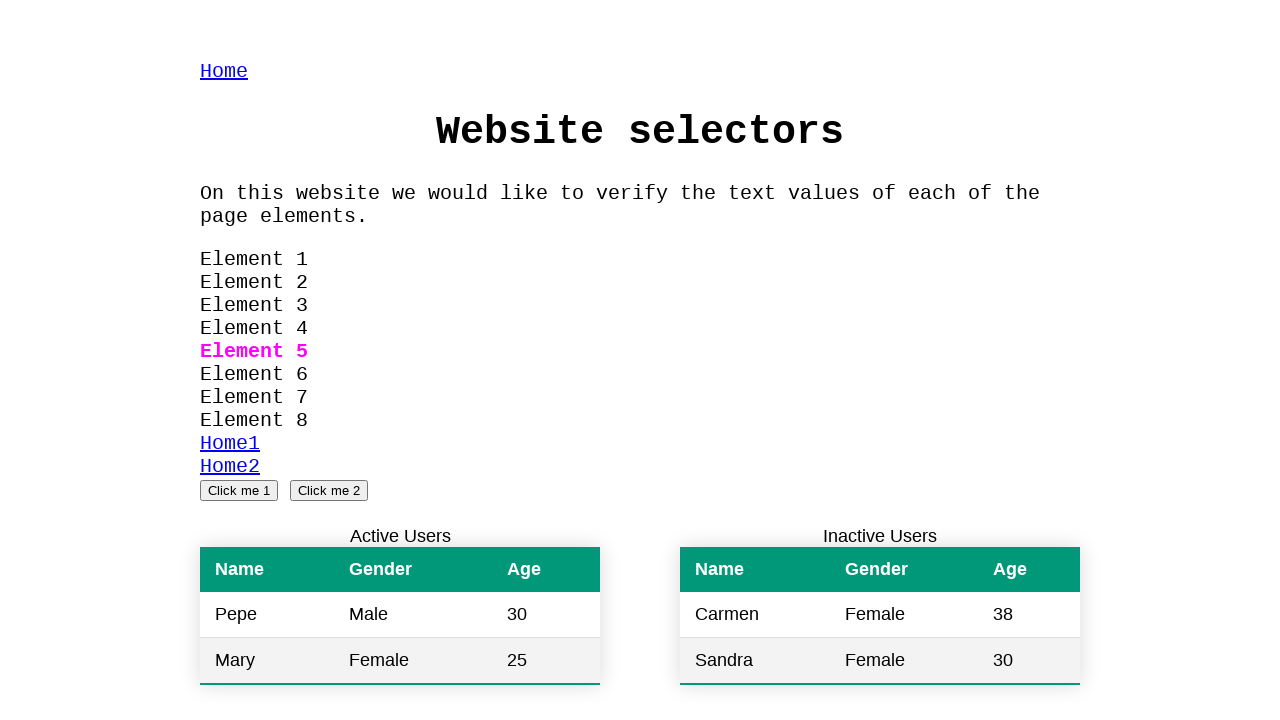